Tests dropdown functionality by locating a currency dropdown element and verifying that it contains multiple options

Starting URL: https://rahulshettyacademy.com/dropdownsPractise/#

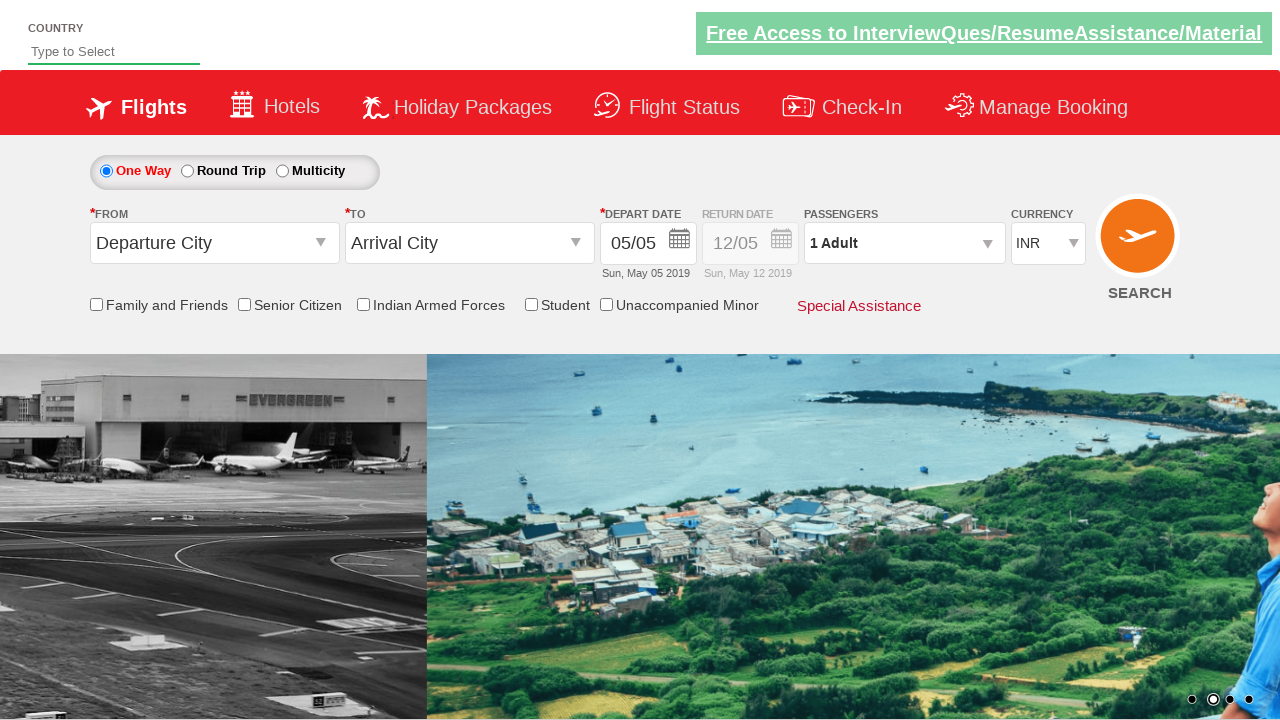

Navigated to dropdowns practice page
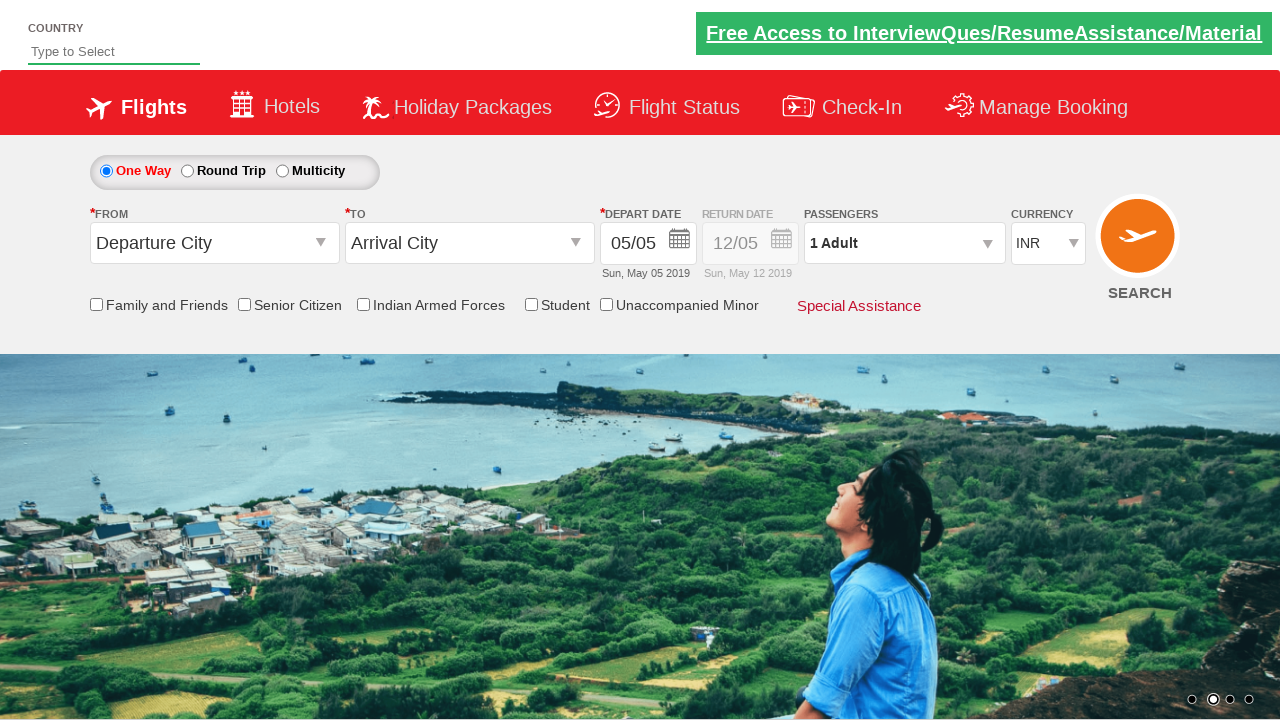

Located currency dropdown element
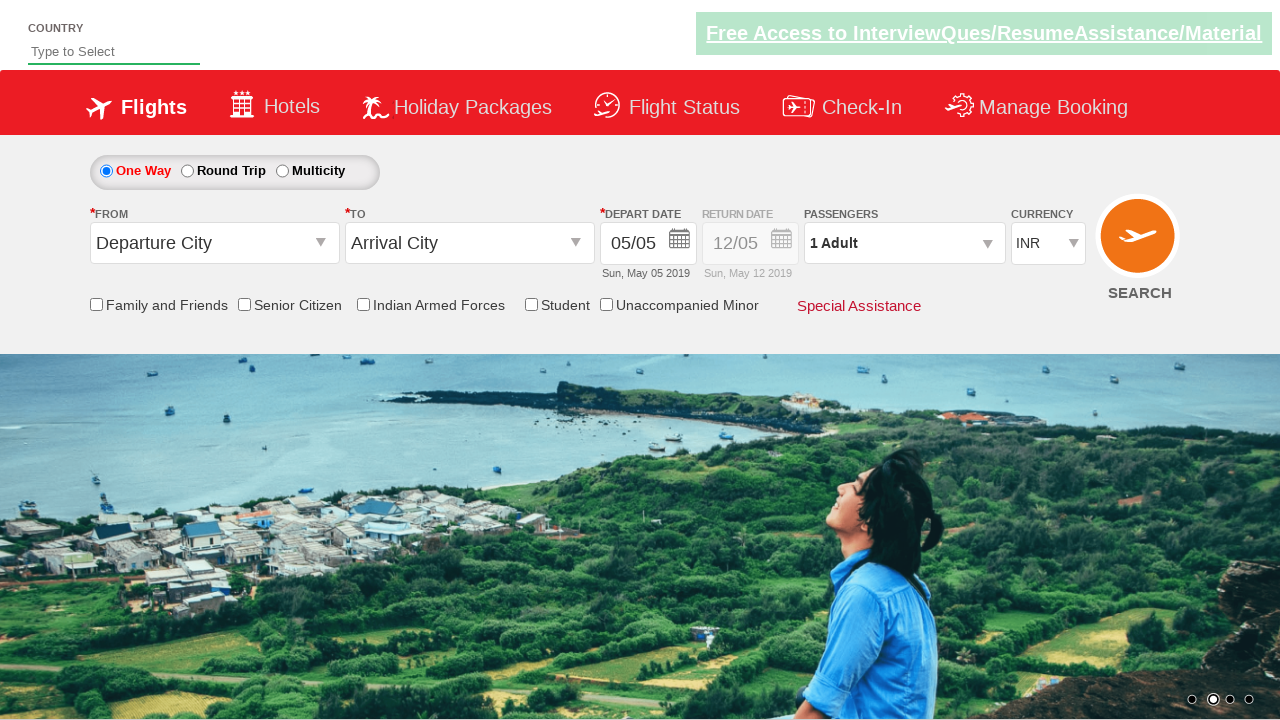

Currency dropdown is visible and ready
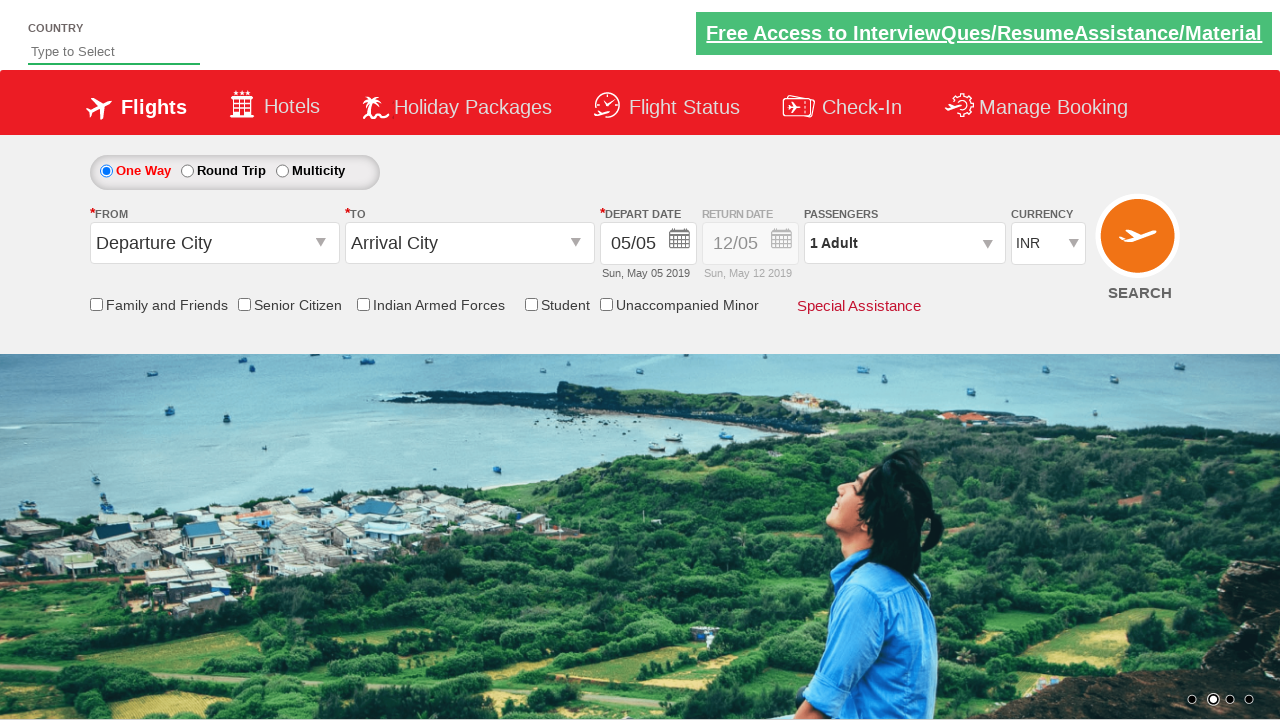

Retrieved all options from currency dropdown
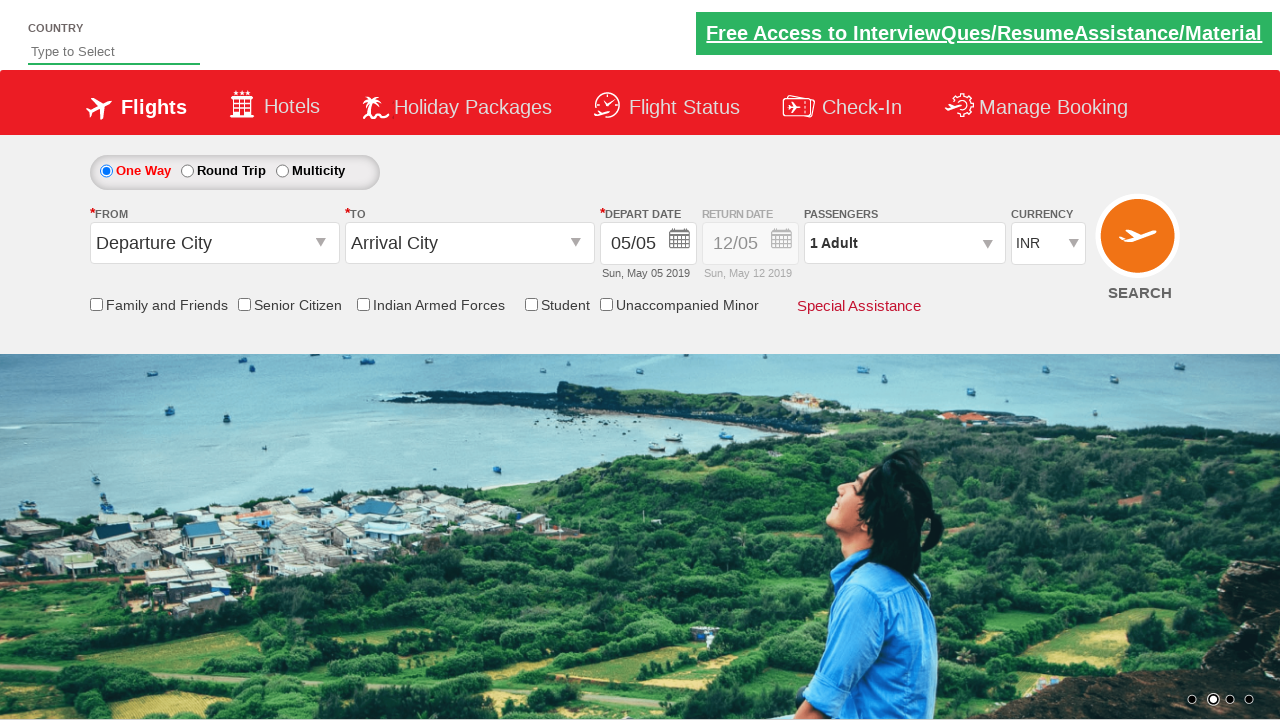

Verified dropdown contains 4 options
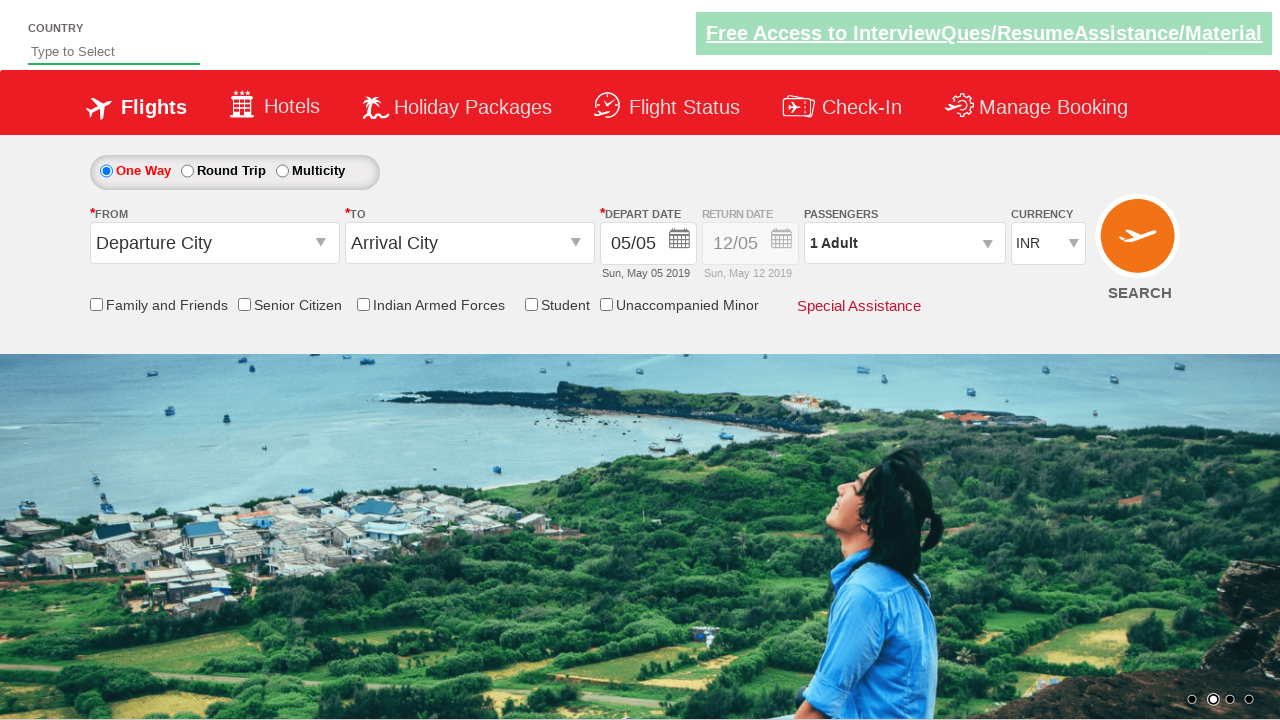

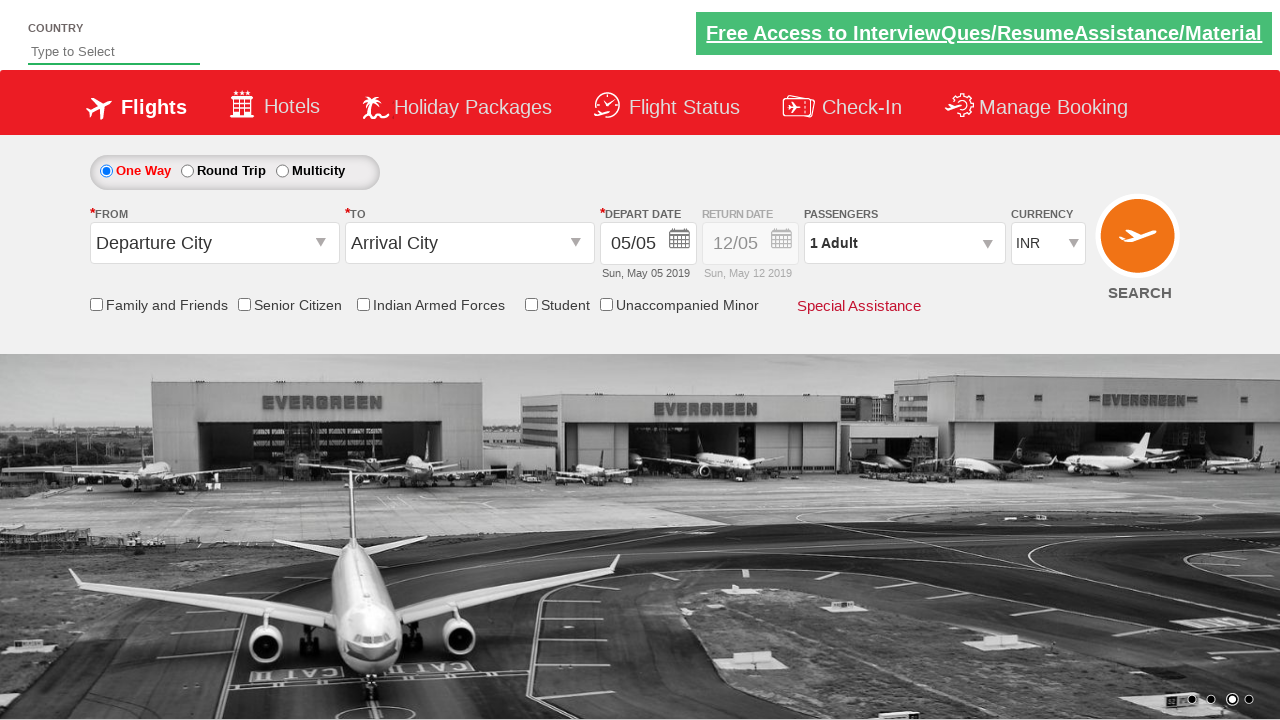